Tests the OpenCart registration page by filling out the registration form with user details including first name, last name, email, telephone, and password fields.

Starting URL: https://naveenautomationlabs.com/opencart/index.php?route=account/register

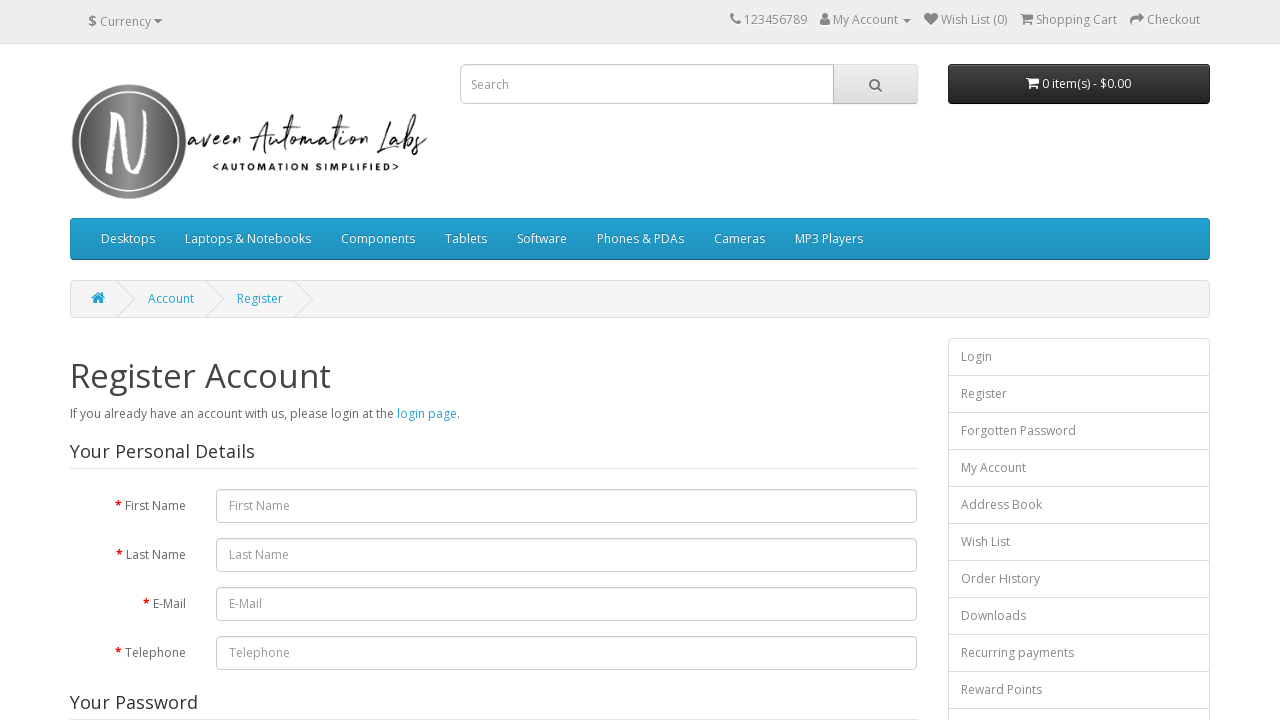

Filled first name field with 'Priya' on #input-firstname
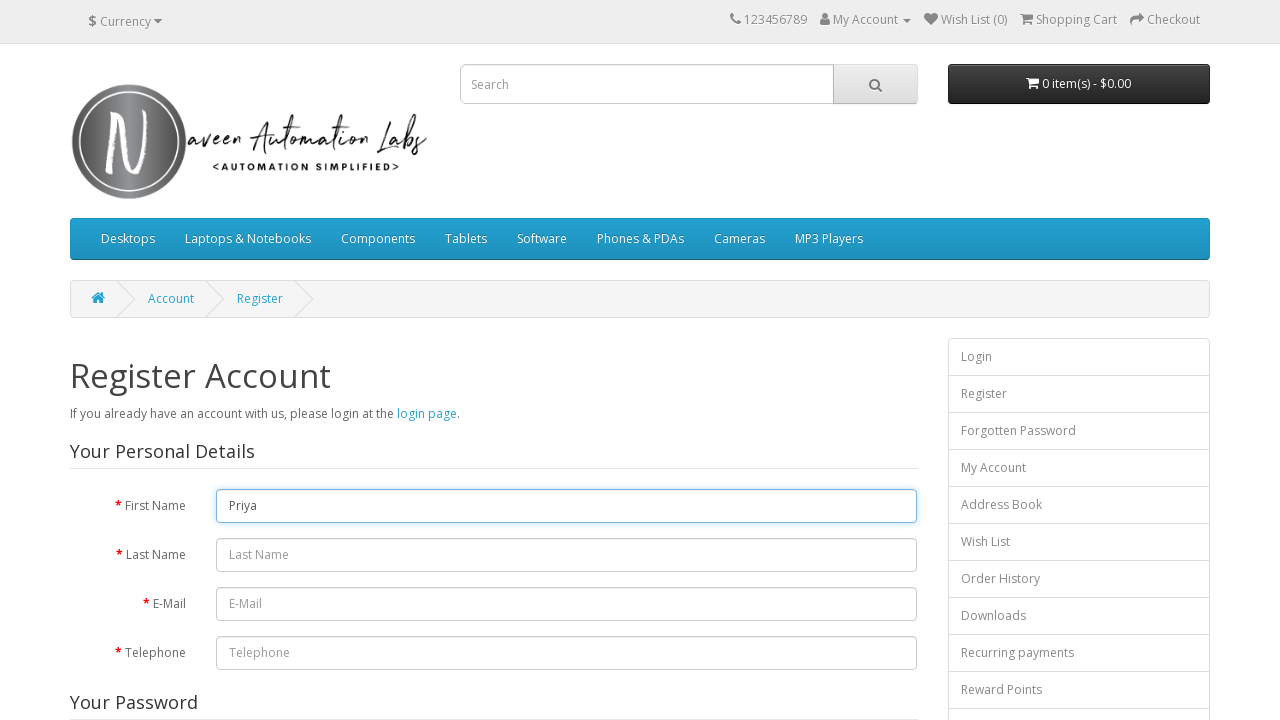

Filled last name field with 'Sharma' on #input-lastname
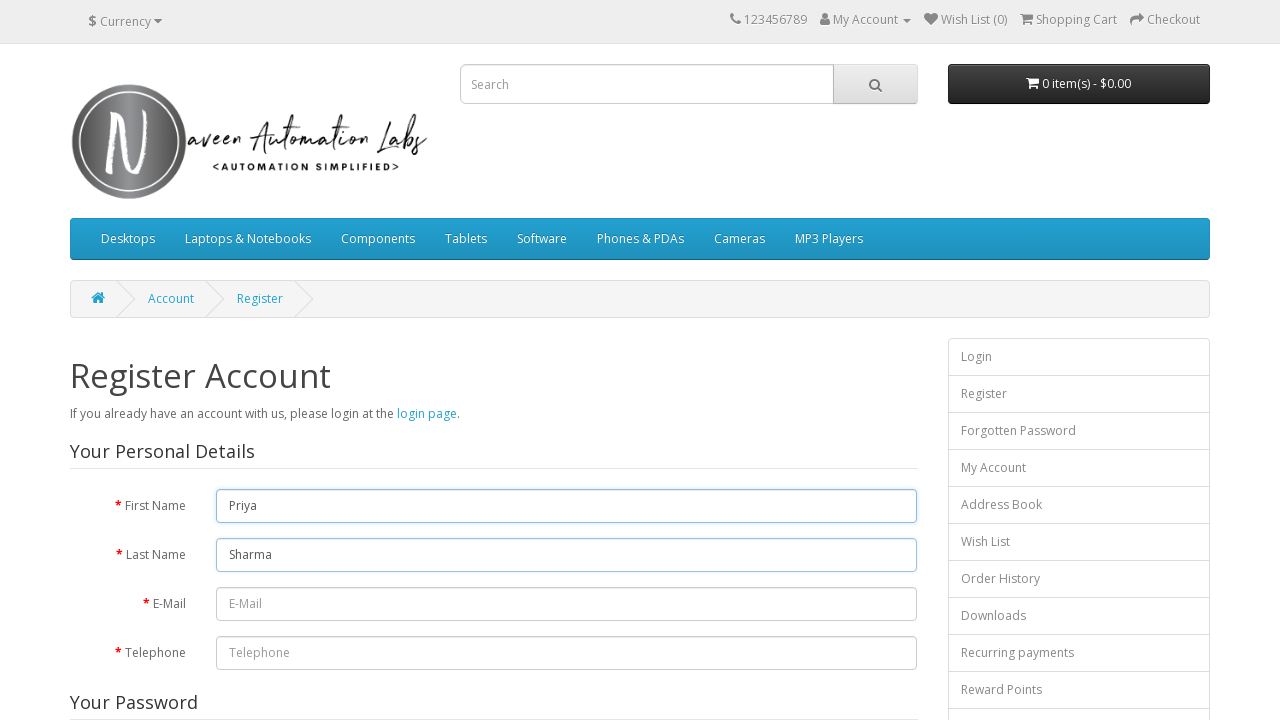

Filled email field with 'priya.sharma2024@testmail.com' on #input-email
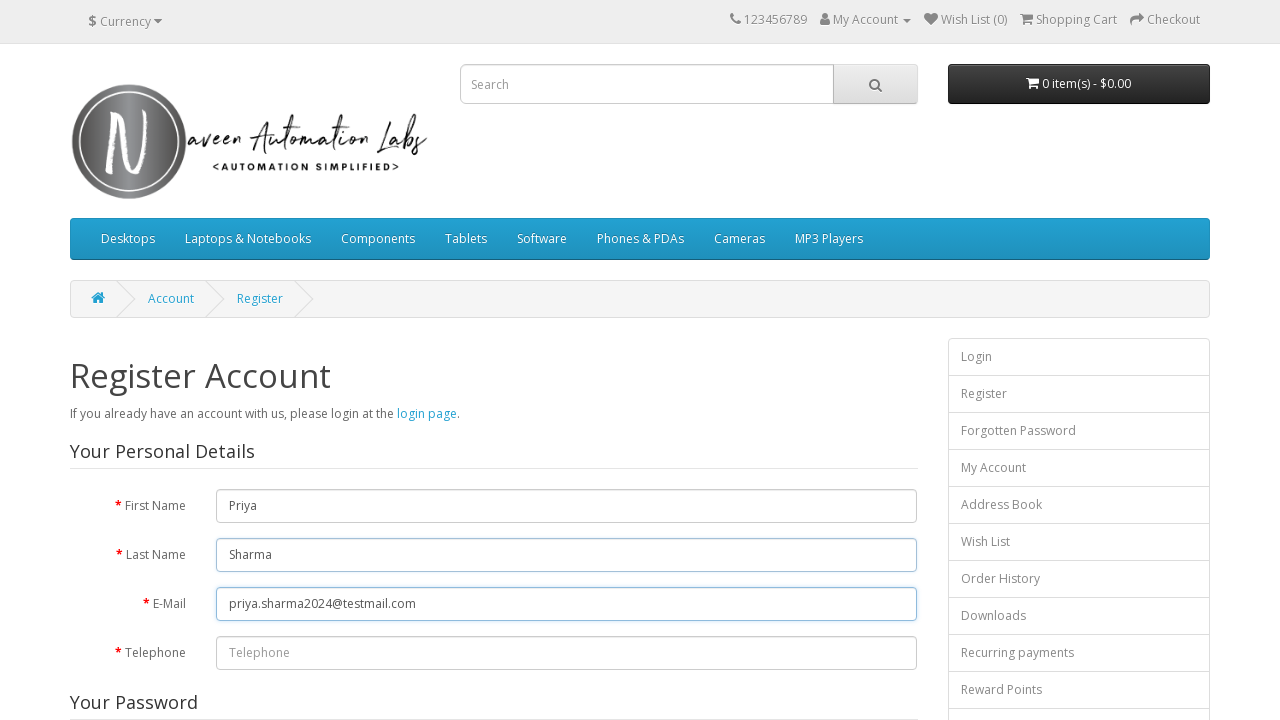

Filled telephone field with '9182736450' on #input-telephone
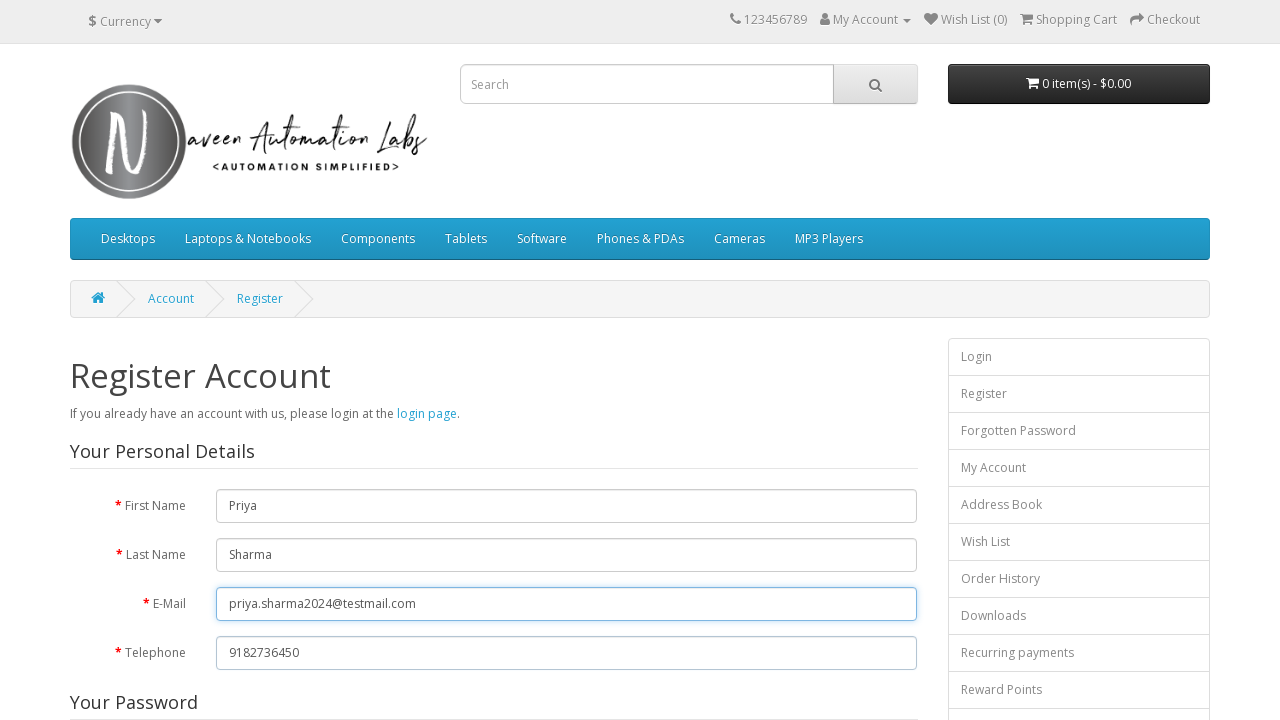

Filled password field with 'SecurePass@456' on #input-password
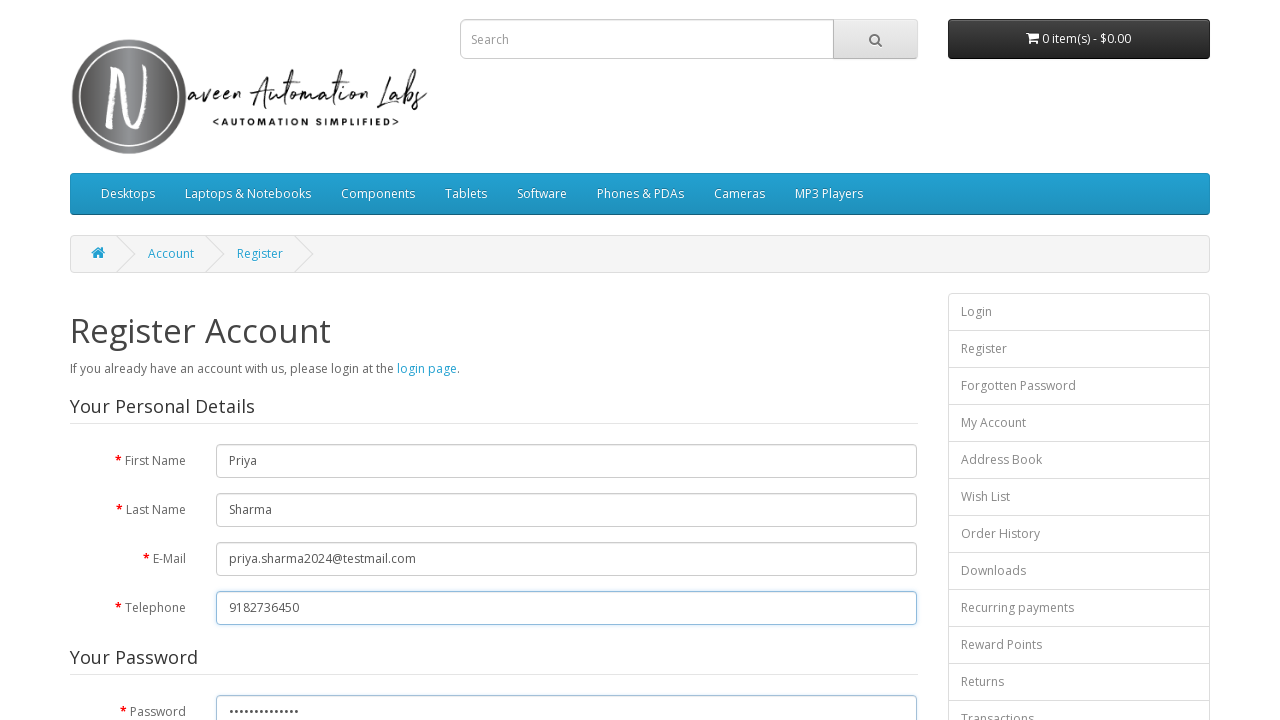

Filled confirm password field with 'SecurePass@456' on #input-confirm
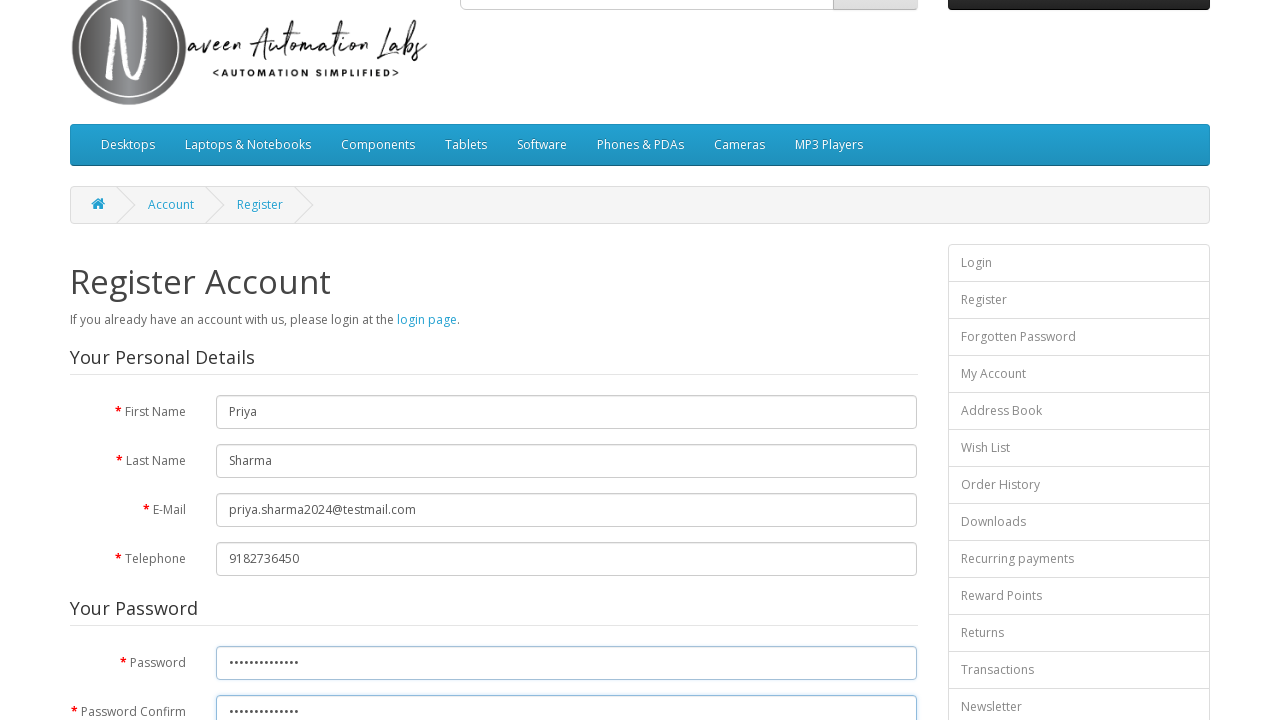

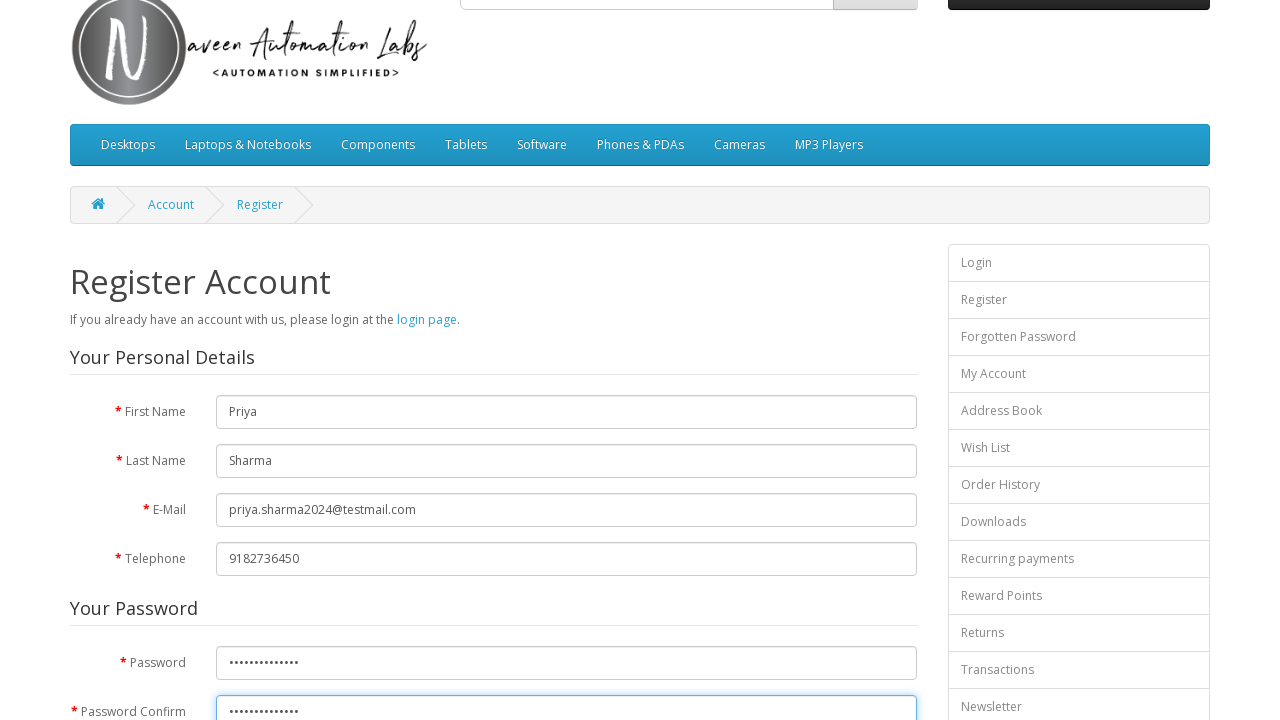